Tests the shopping cart flow by adding a Selenium Ruby book to cart, navigating to the cart, and applying a coupon code

Starting URL: http://practice.automationtesting.in/

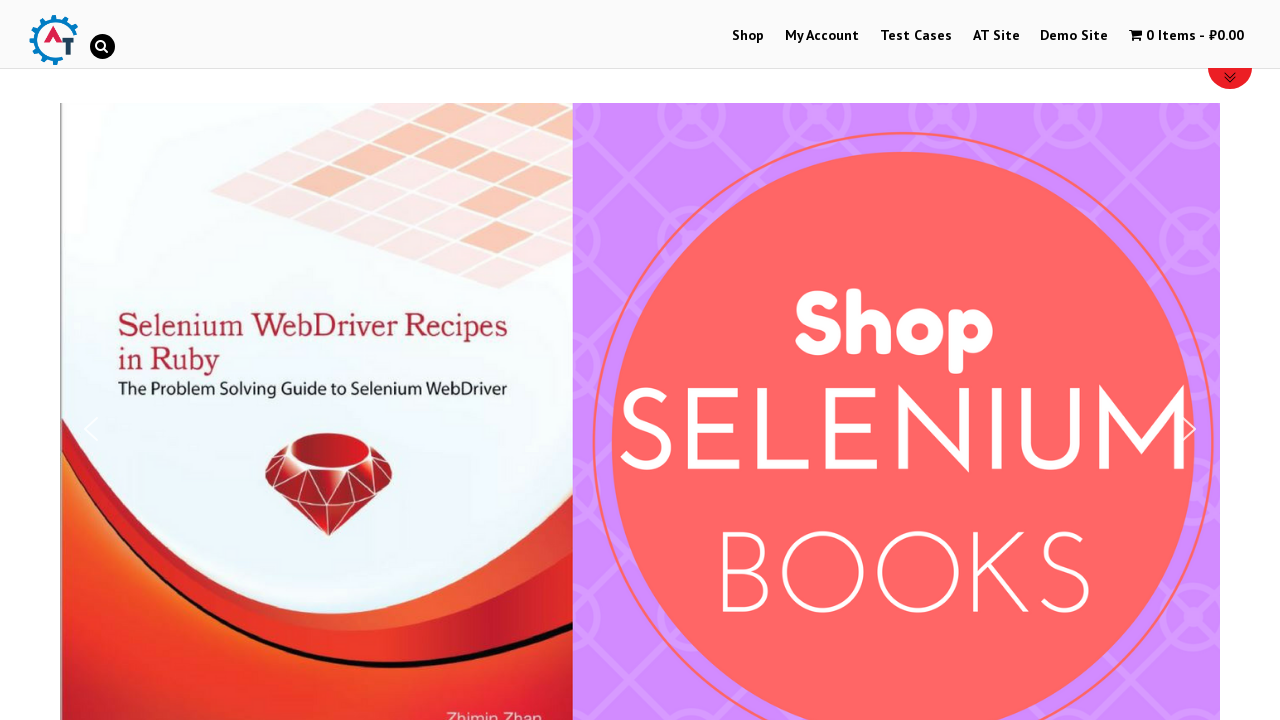

Clicked on Selenium Ruby product image at (241, 361) on img[title='Selenium Ruby']
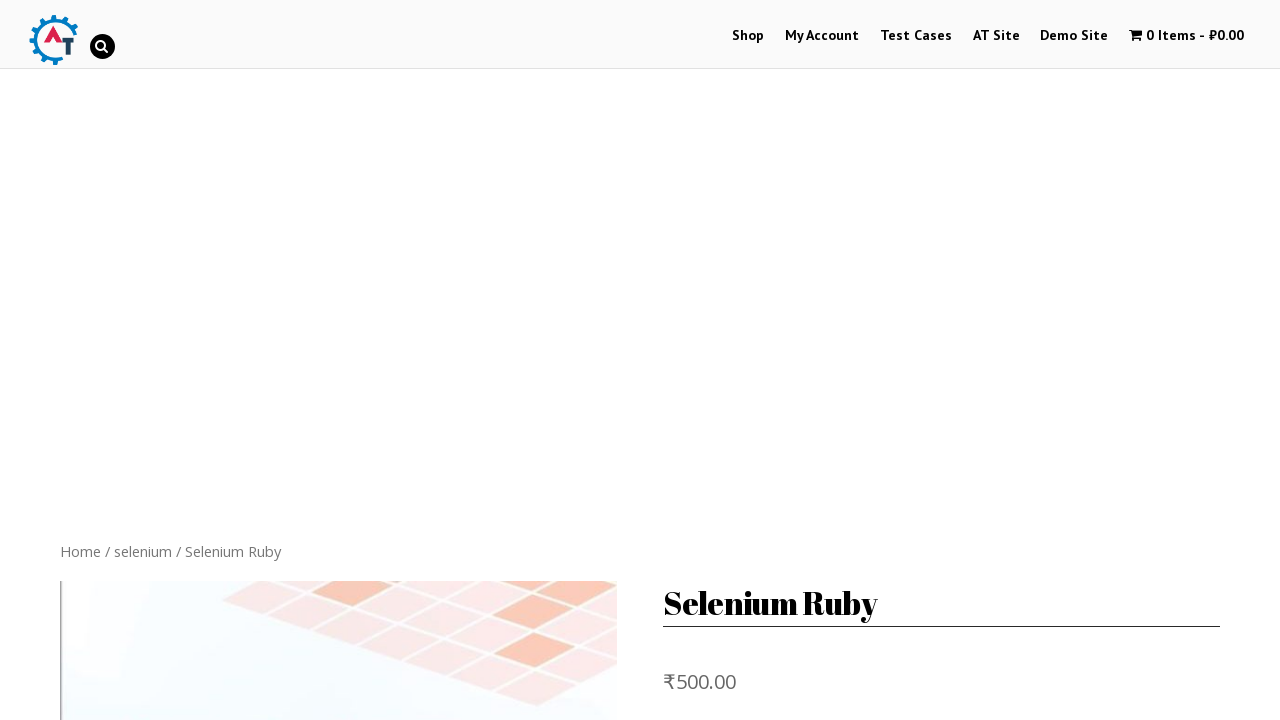

Clicked Add to Cart button at (812, 360) on button.single_add_to_cart_button.button.alt
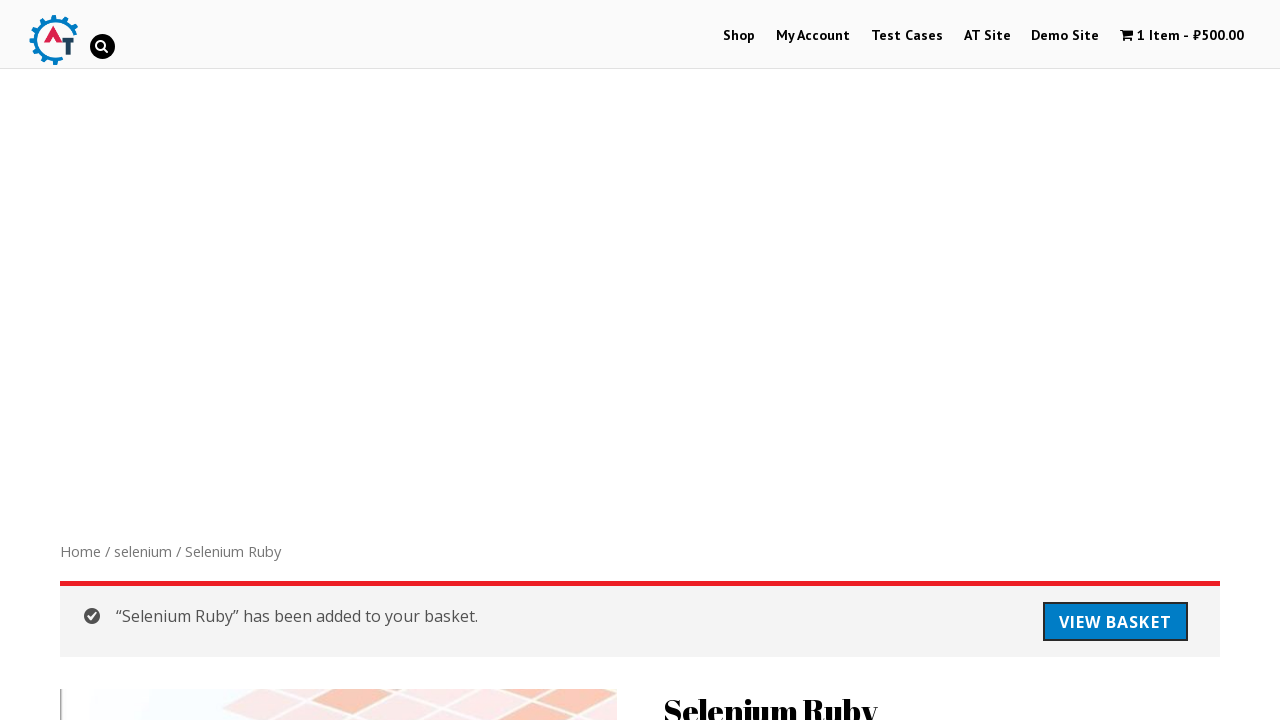

Waited 2 seconds for cart to update
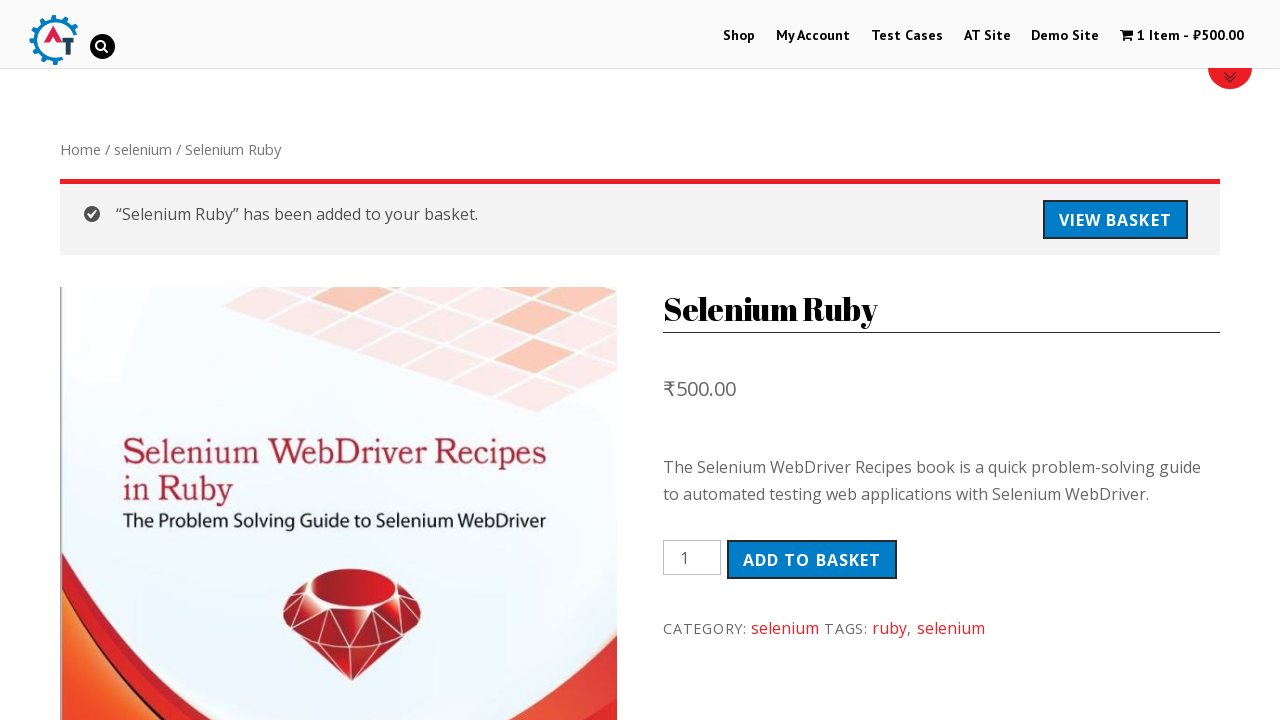

Clicked on cart contents to navigate to cart at (1158, 36) on span.cartcontents
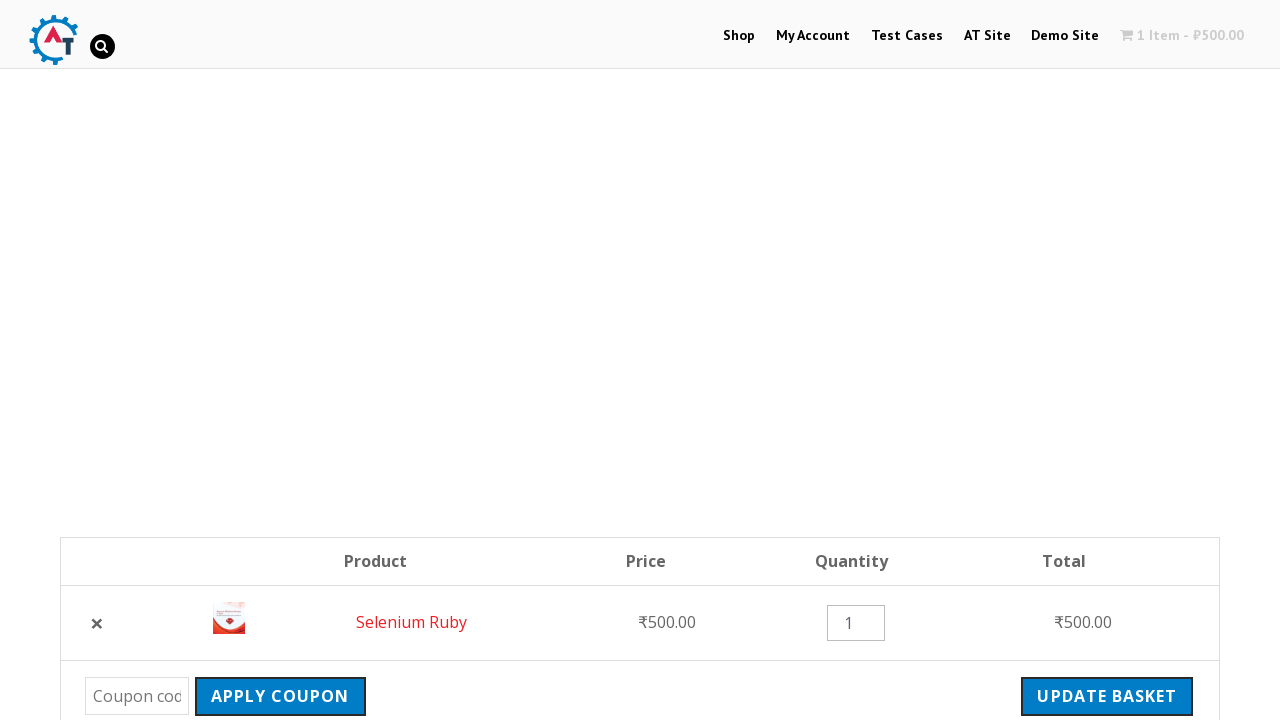

Cart page loaded with coupon code input visible
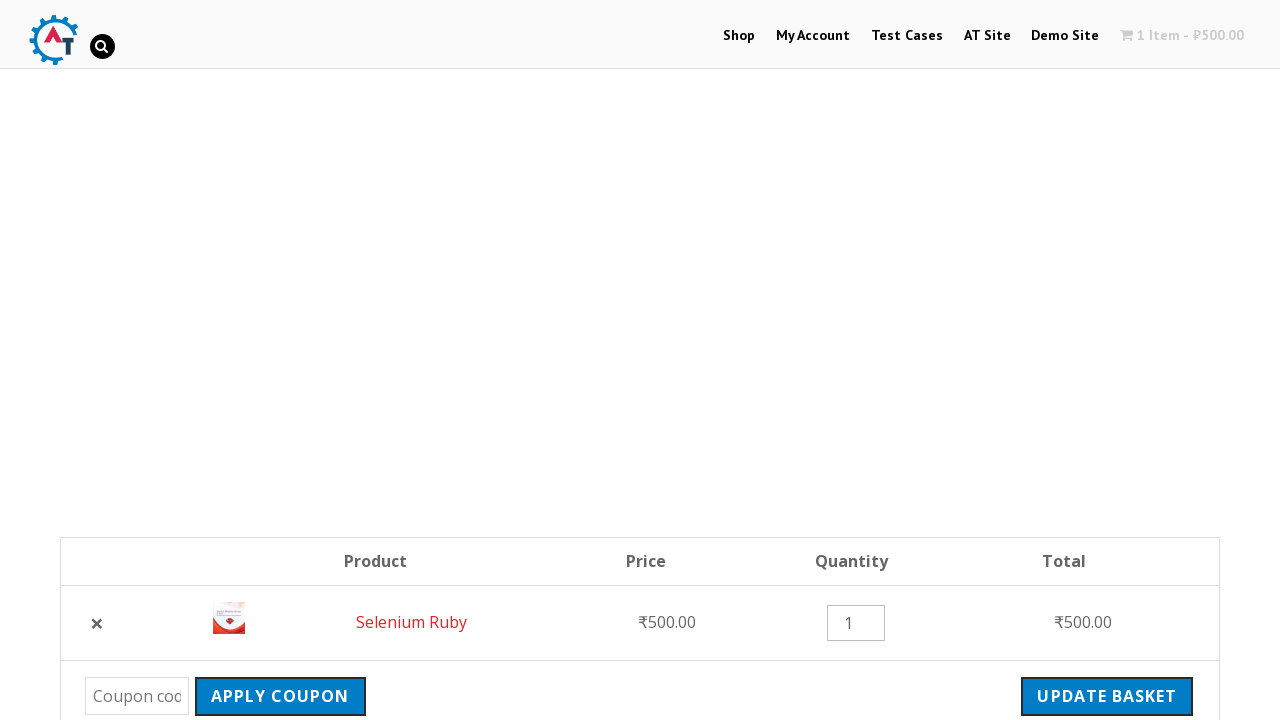

Filled coupon code 'krishnasakinala' in coupon field on input#coupon_code
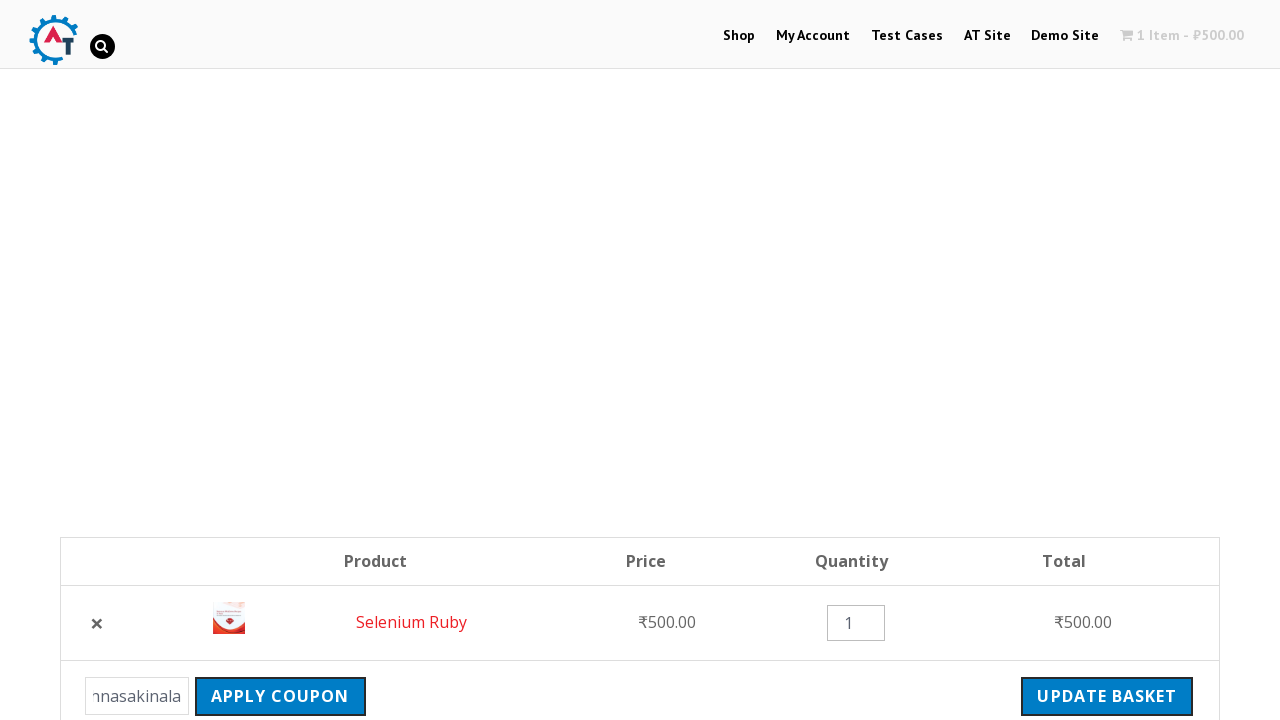

Clicked Apply Coupon button at (280, 696) on input[name='apply_coupon']
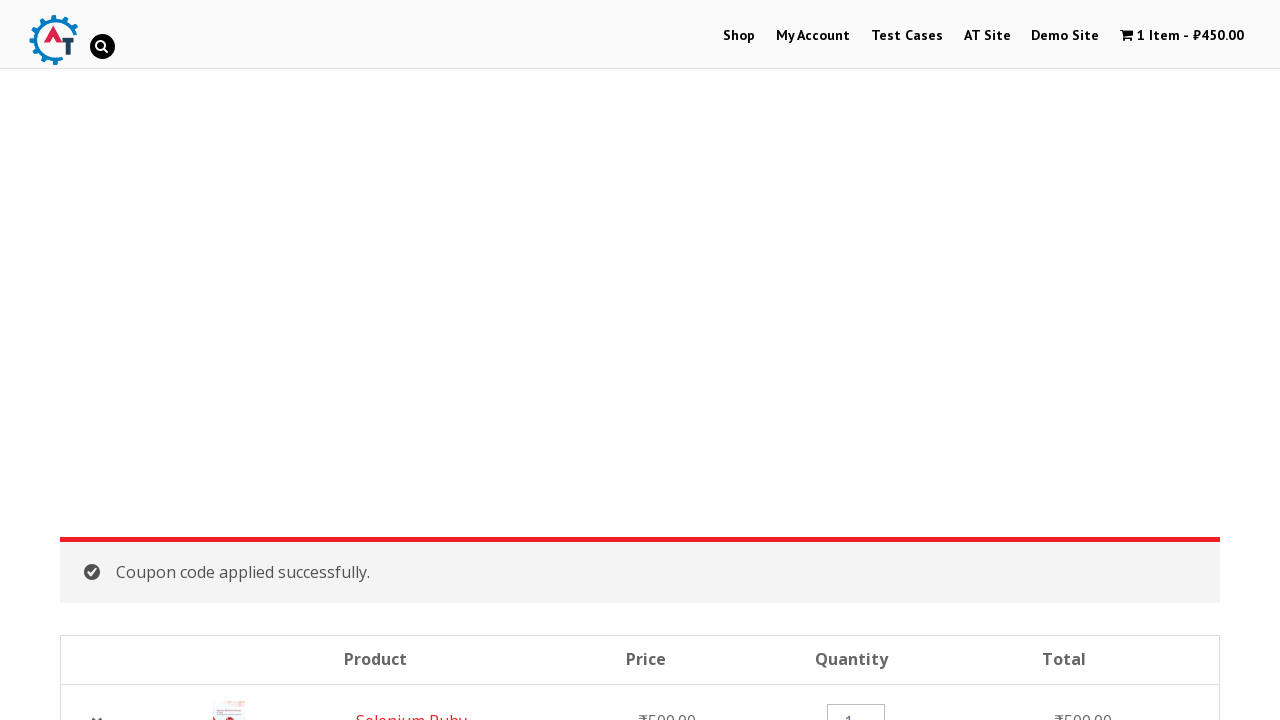

Coupon application message appeared
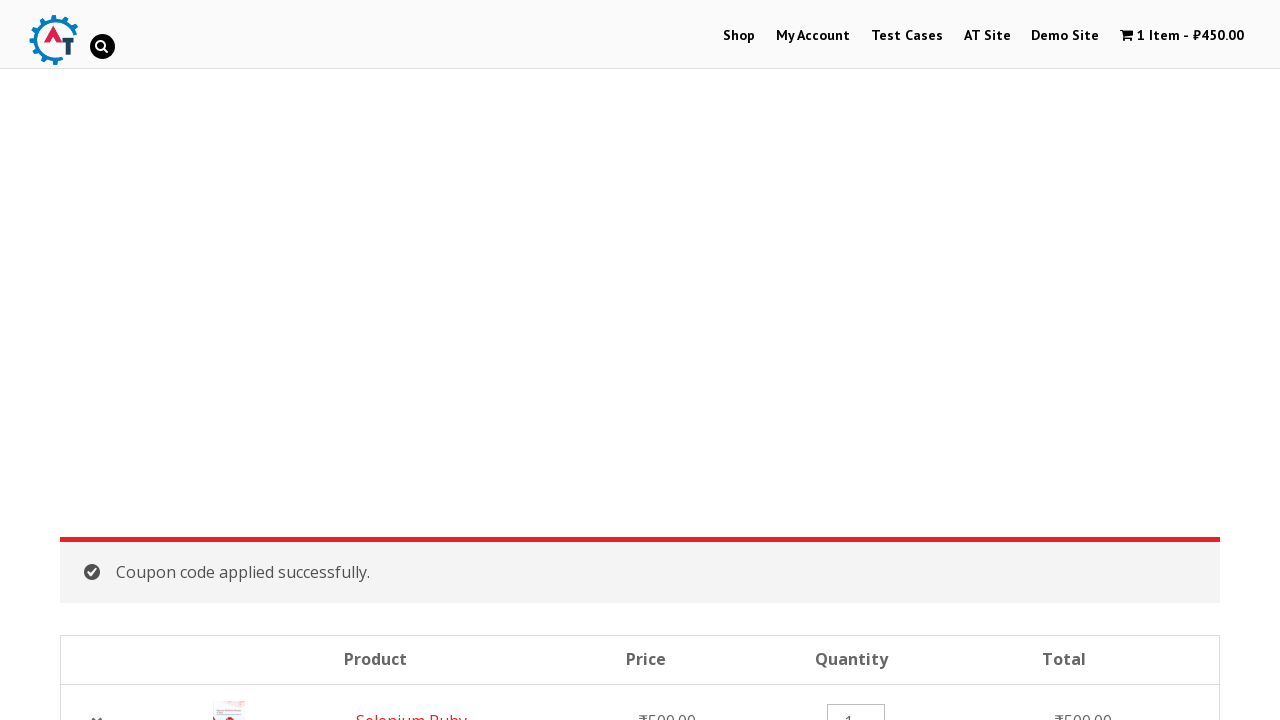

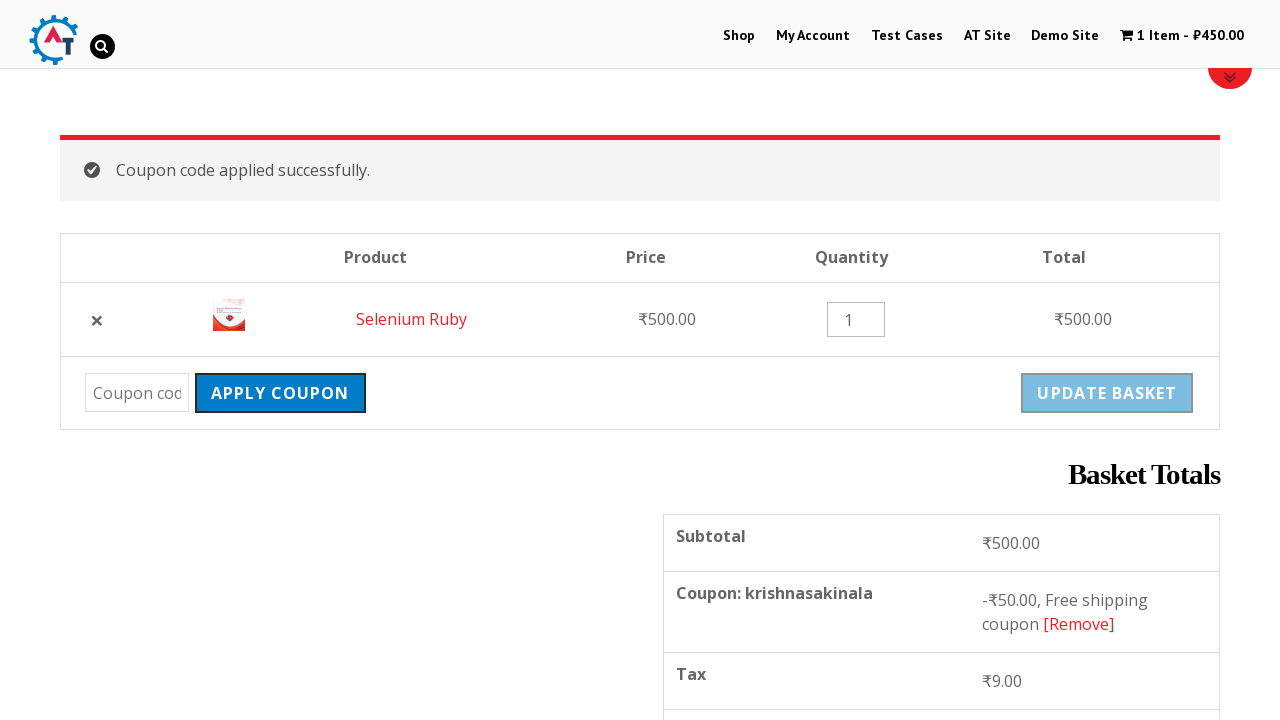